Tests registration form interactions by selecting the Female gender radio button and selecting a month from the dropdown (June - index 6).

Starting URL: http://demo.automationtesting.in/Register.html

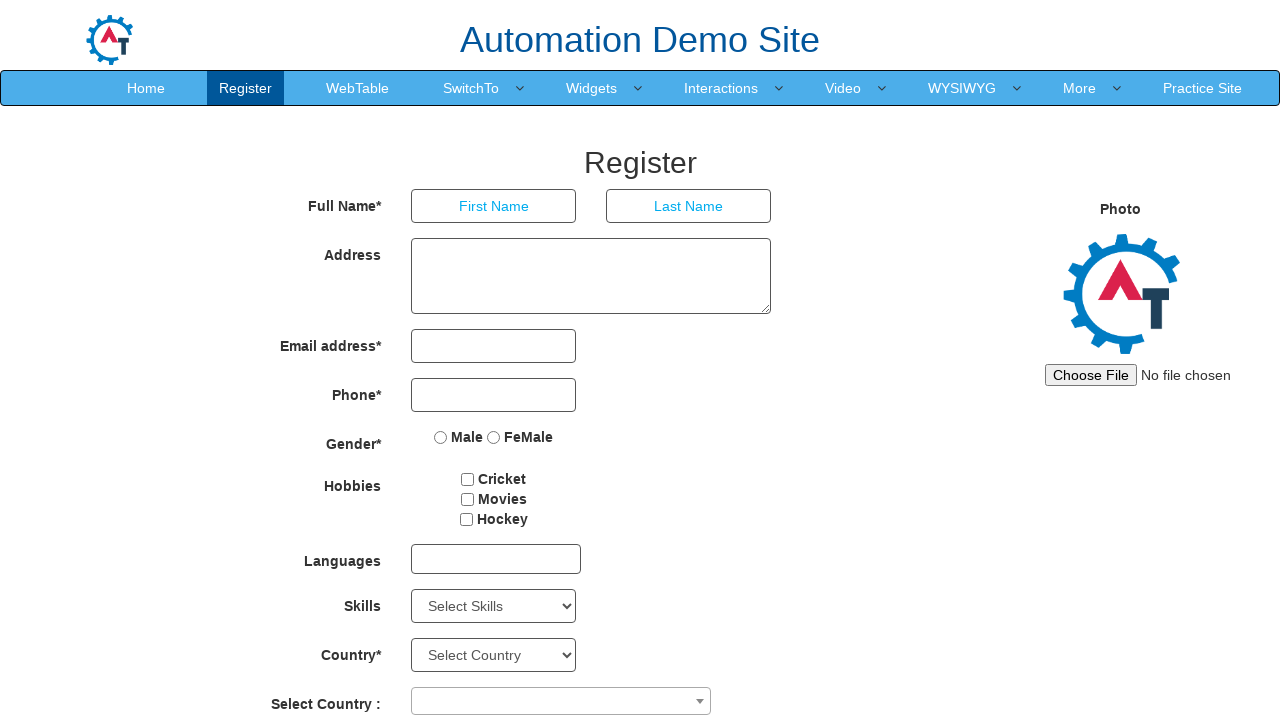

Clicked Female gender radio button at (494, 437) on input[name='radiooptions'][value='FeMale']
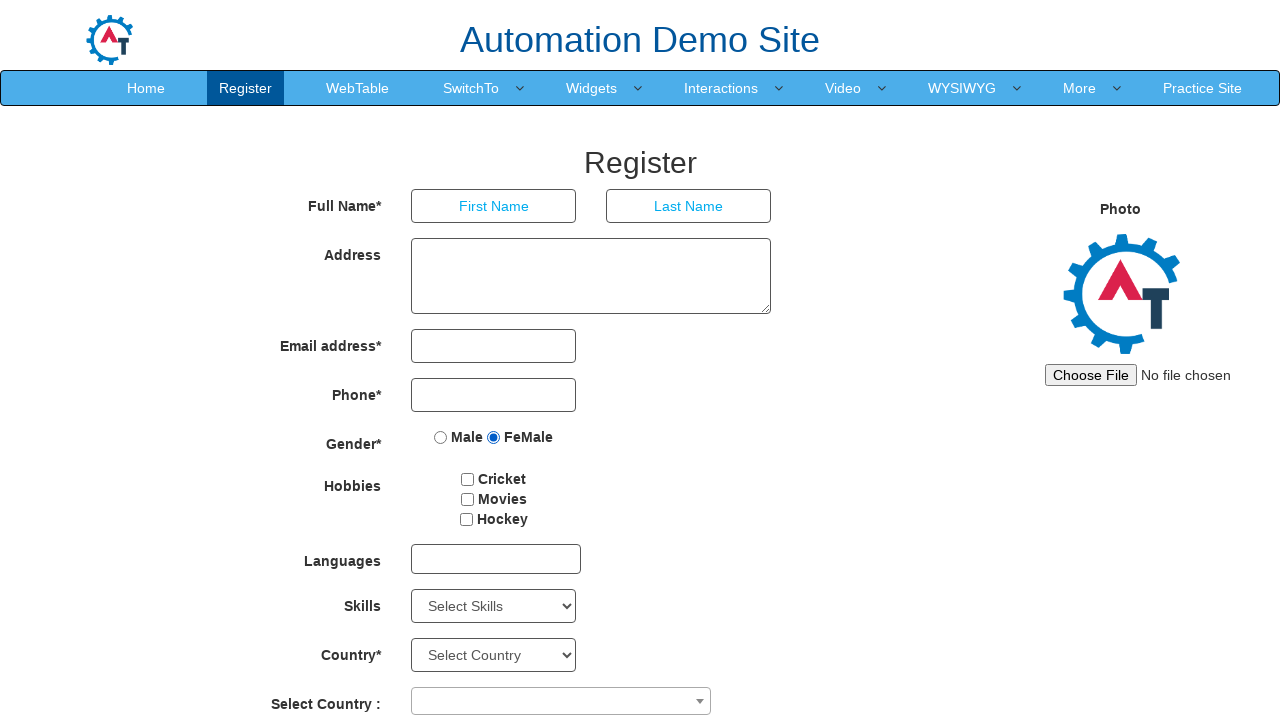

Selected June (index 6) from month dropdown on select[placeholder='Month']
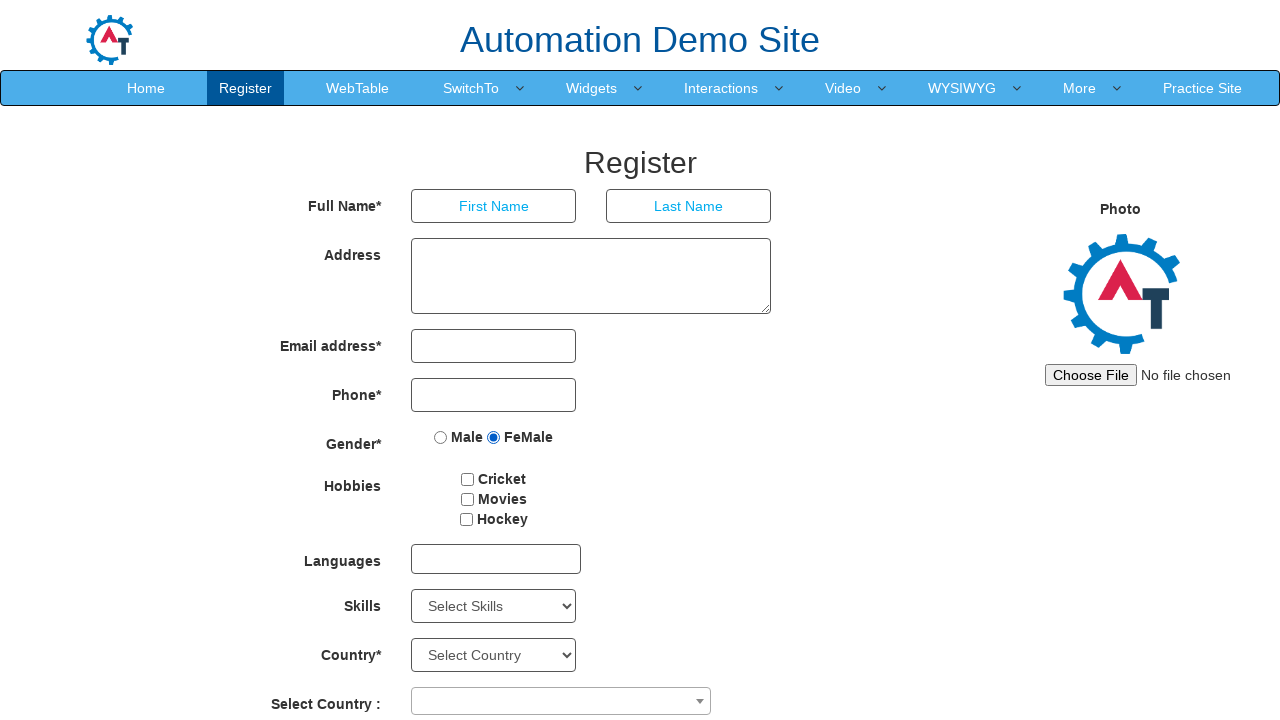

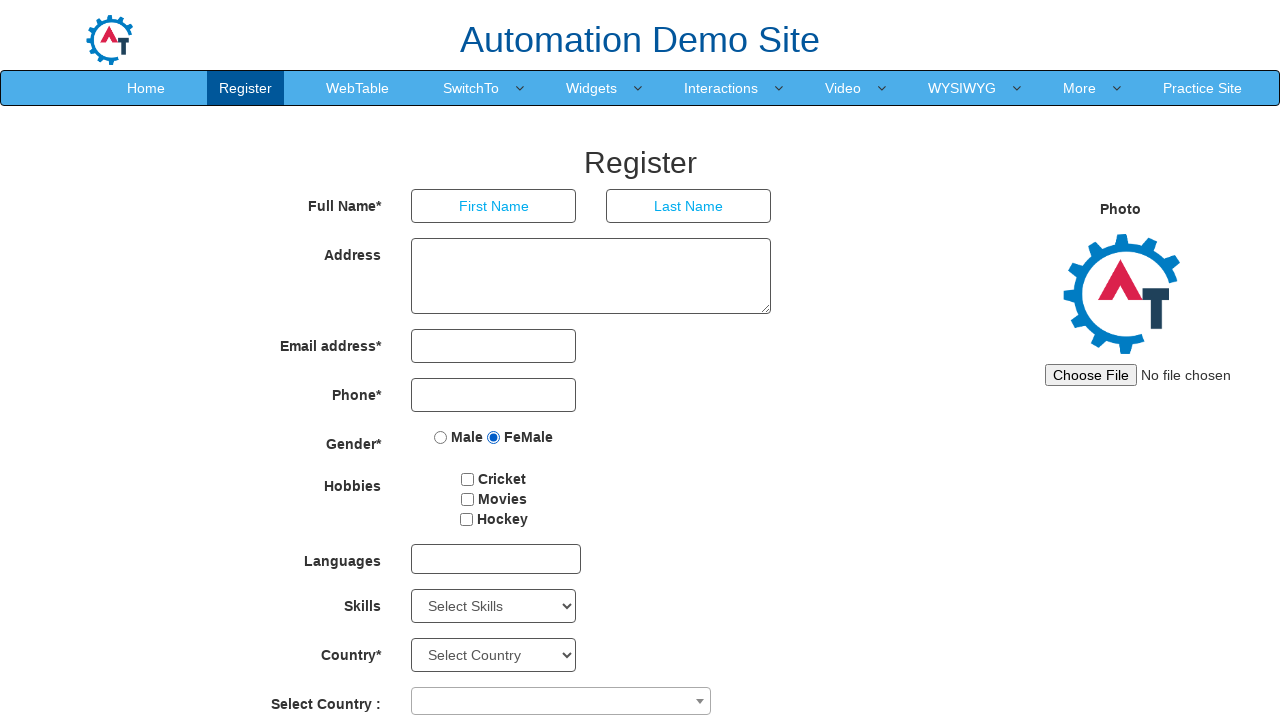